Navigates to a CSDN blog page and verifies that article links are present on the page

Starting URL: https://blog.csdn.net/lzw_java?type=blog

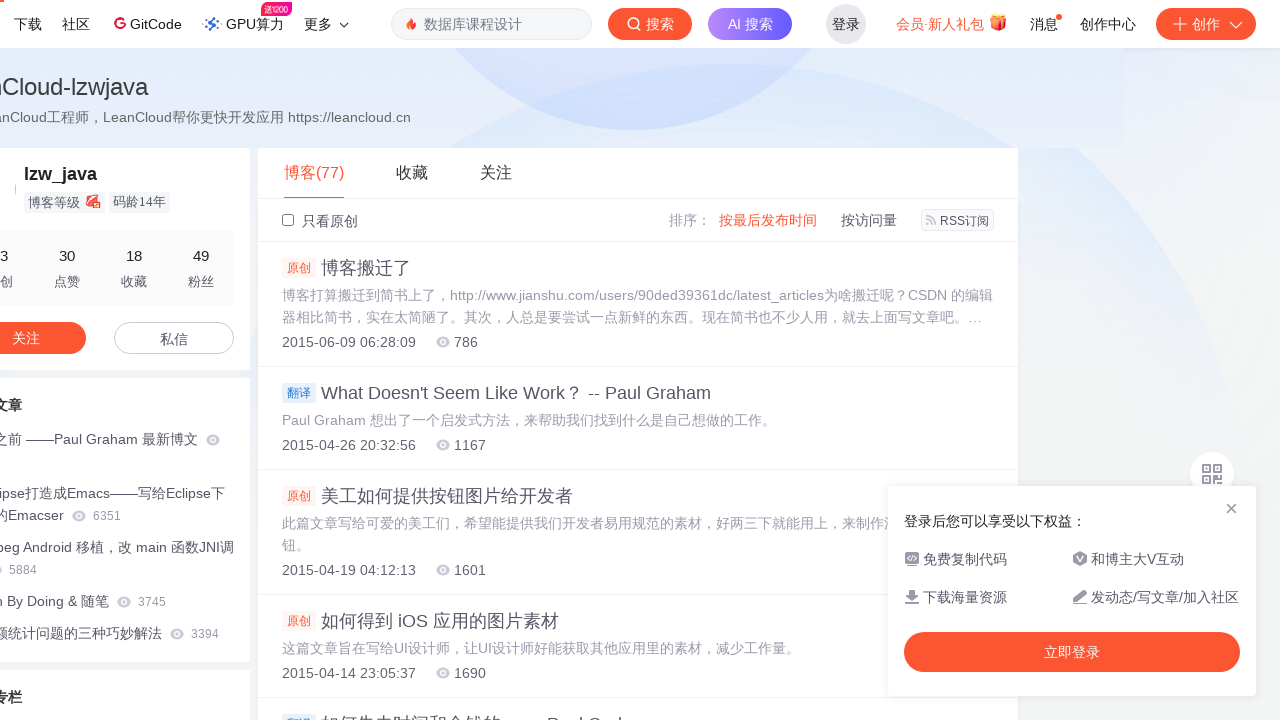

Navigated to CSDN blog page
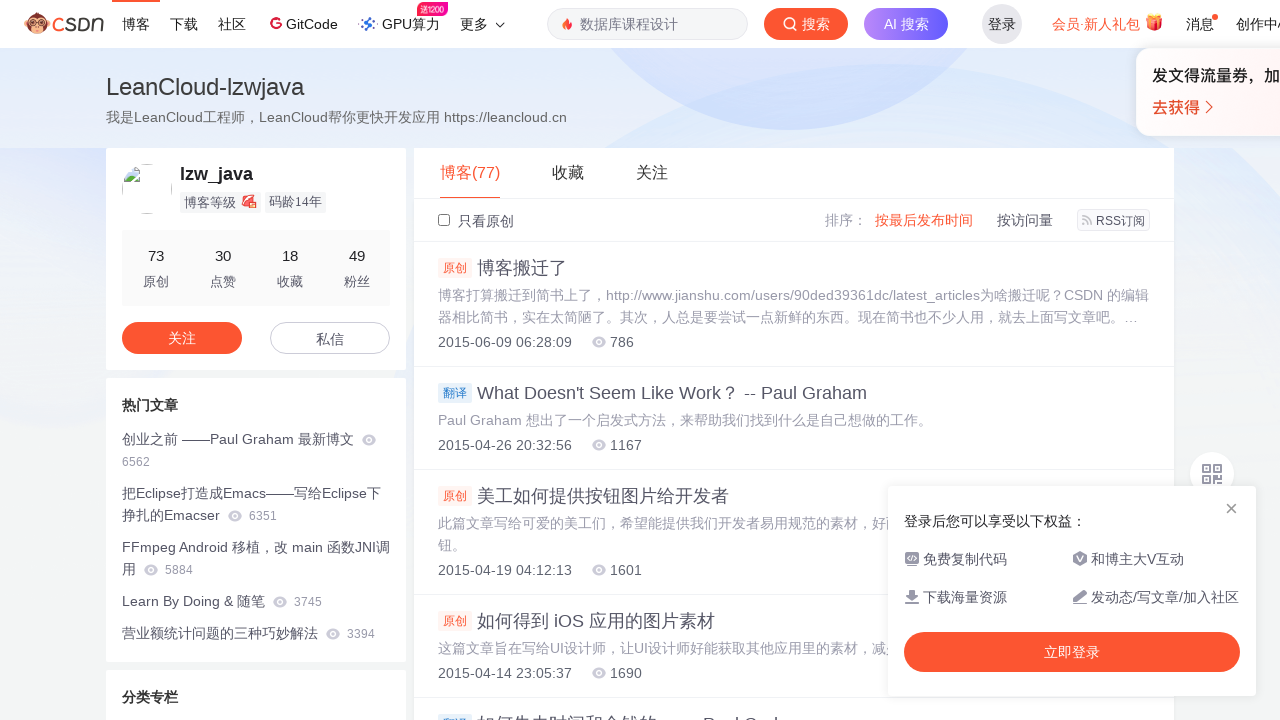

Page loaded and links are present
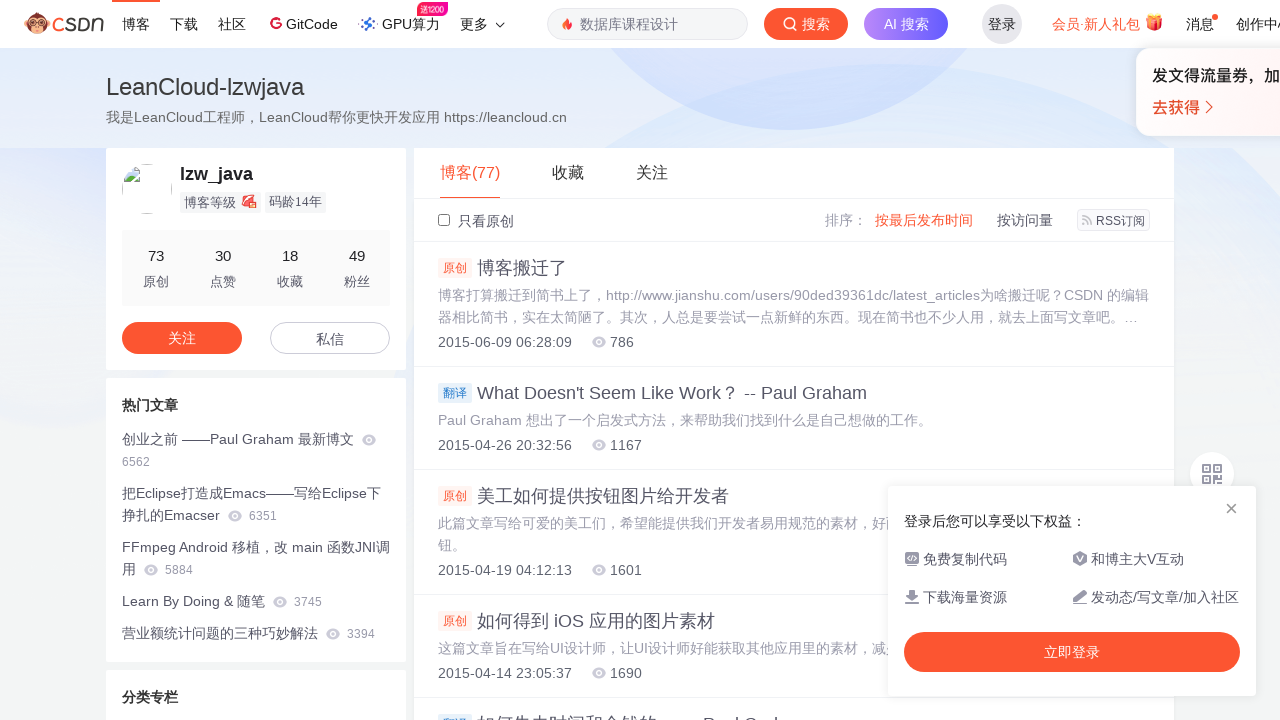

Verified that CSDN blog article links are present on the page
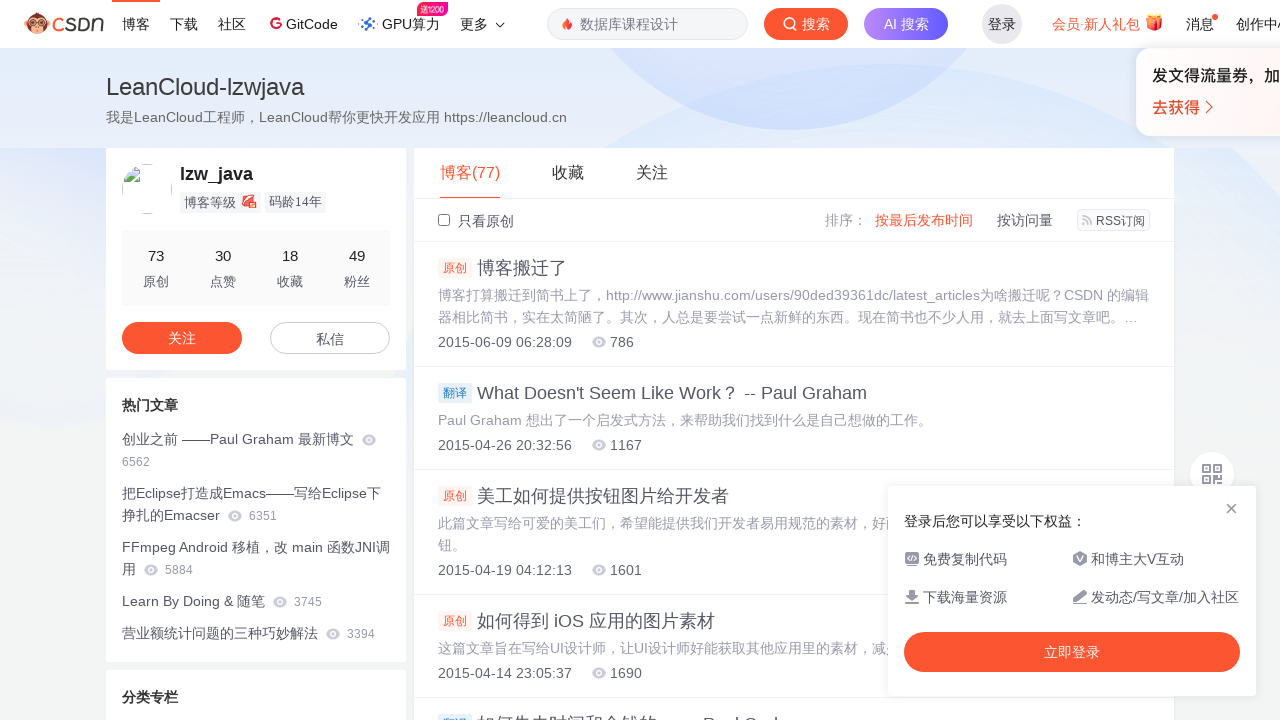

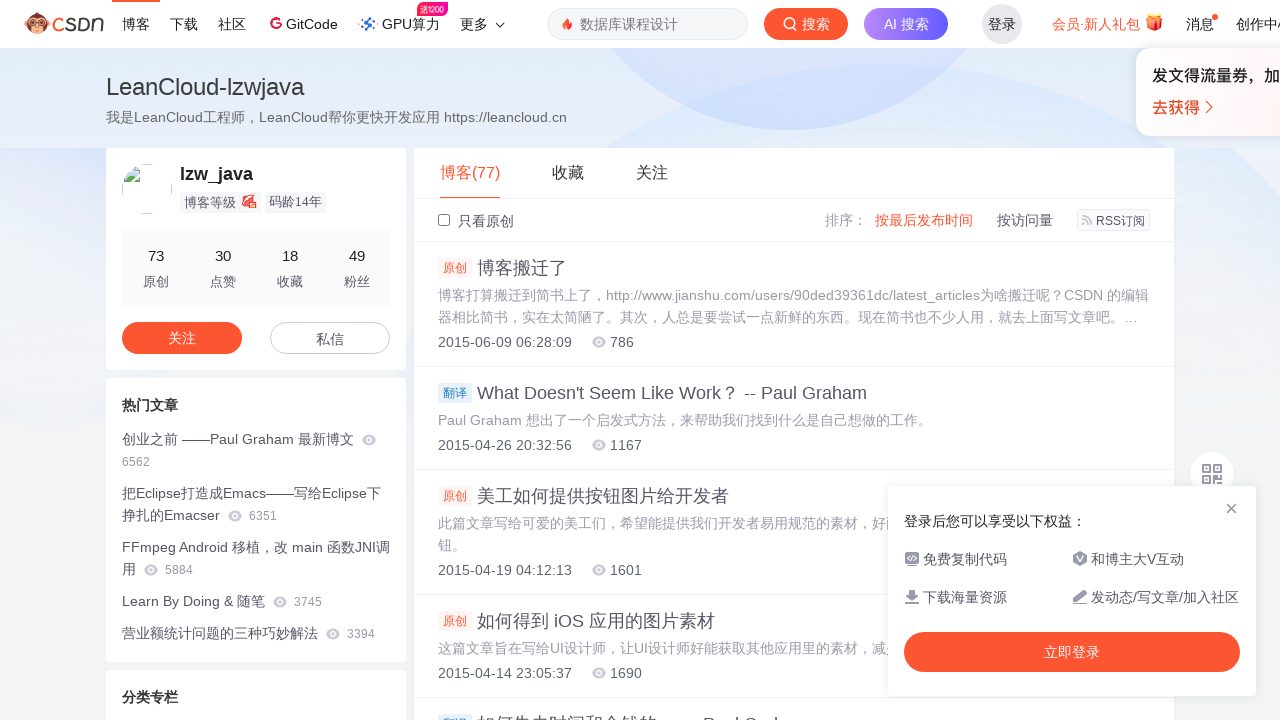